Tests mouse hover navigation through a multi-level menu by hovering over parent and child menu items

Starting URL: https://demoqa.com/menu/

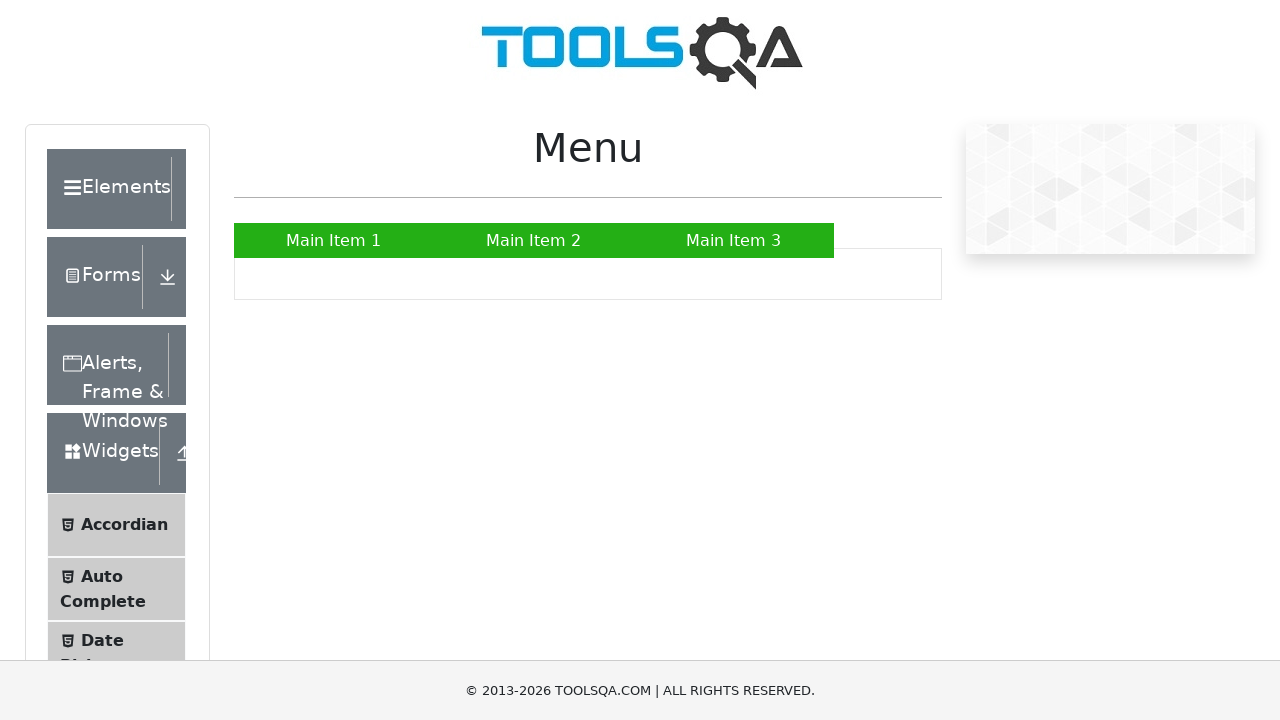

Hovered over main menu item 'Main Item 2' at (534, 240) on text=Main Item 2
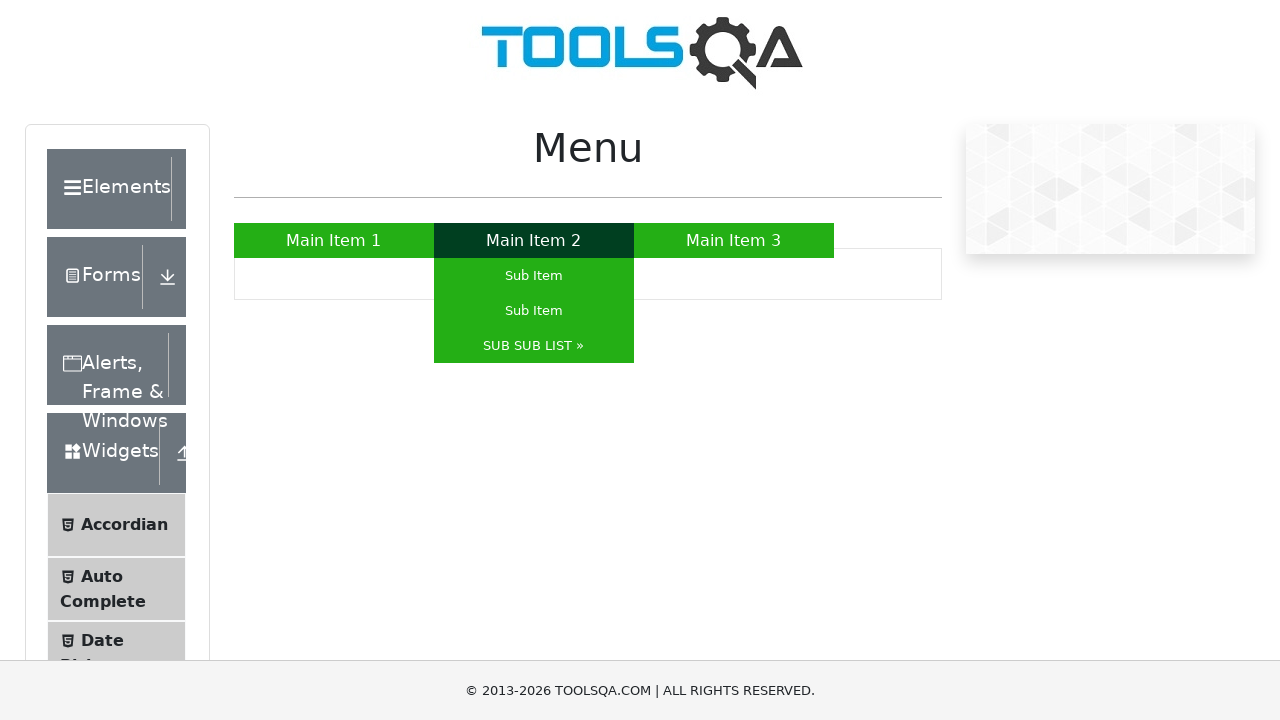

Submenu appeared after hovering over Main Item 2
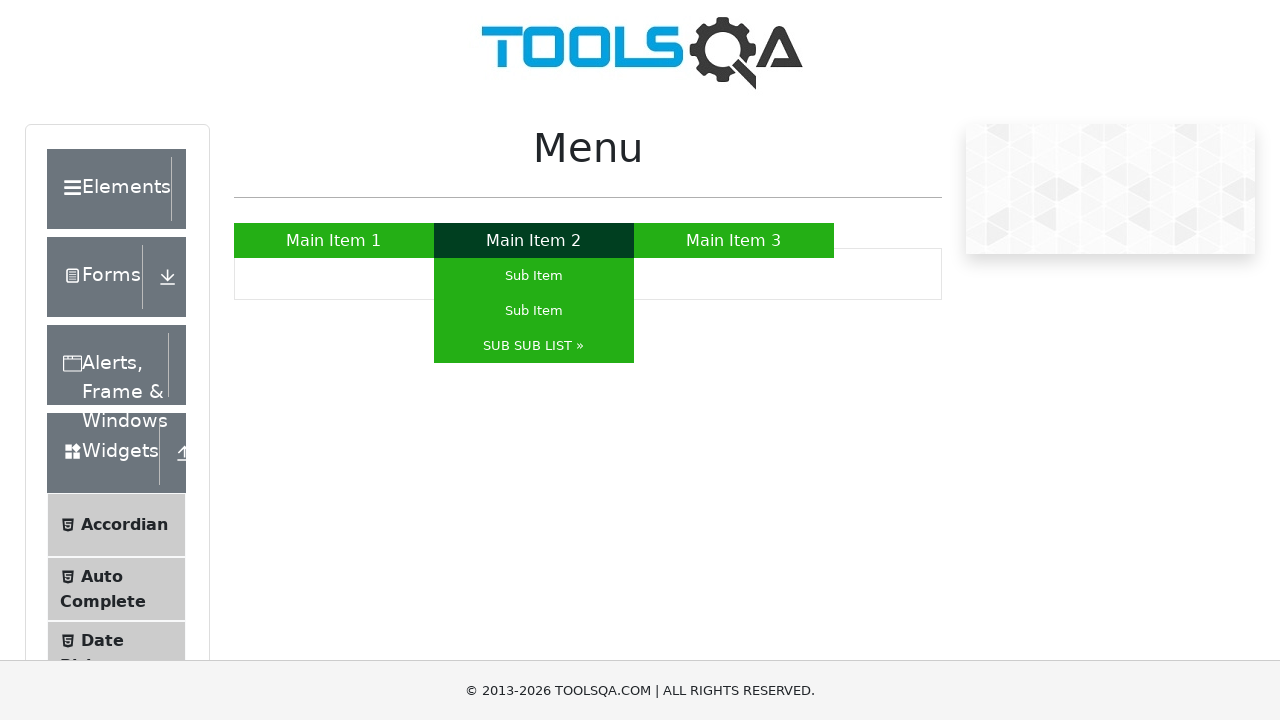

Hovered over 'SUB SUB LIST' submenu item at (534, 346) on text=SUB SUB LIST
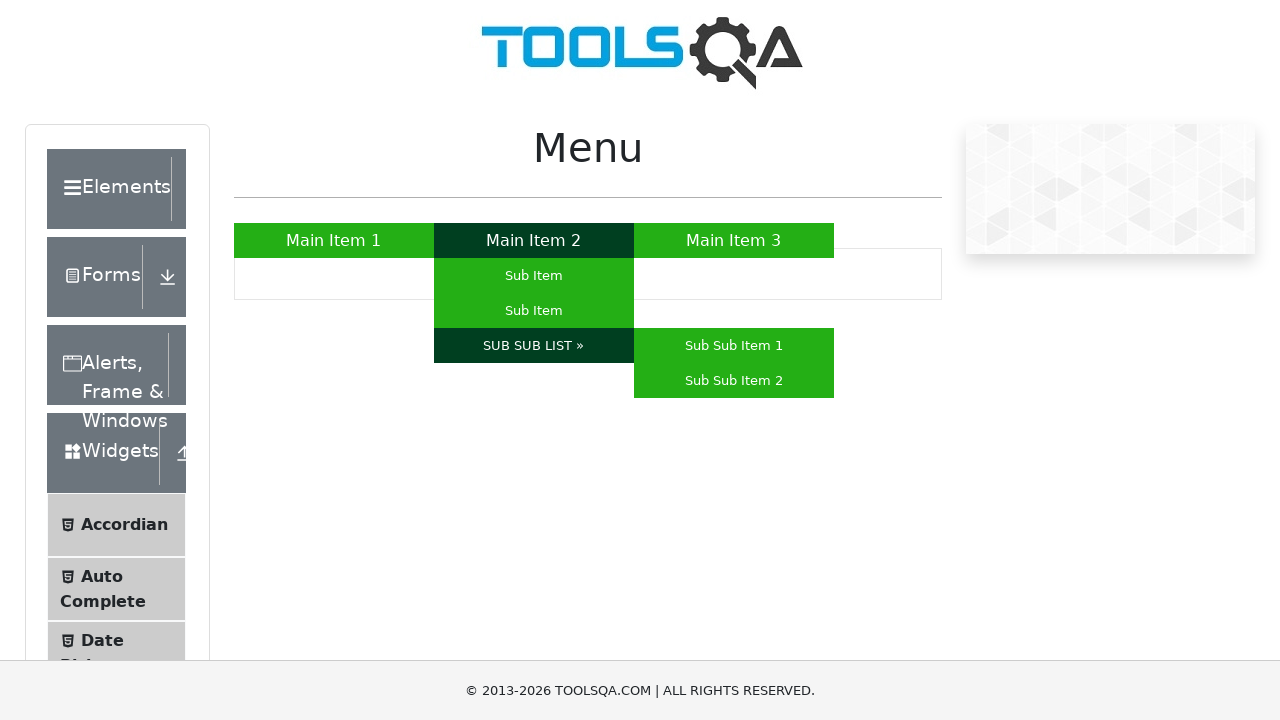

Sub-submenu appeared after hovering over SUB SUB LIST
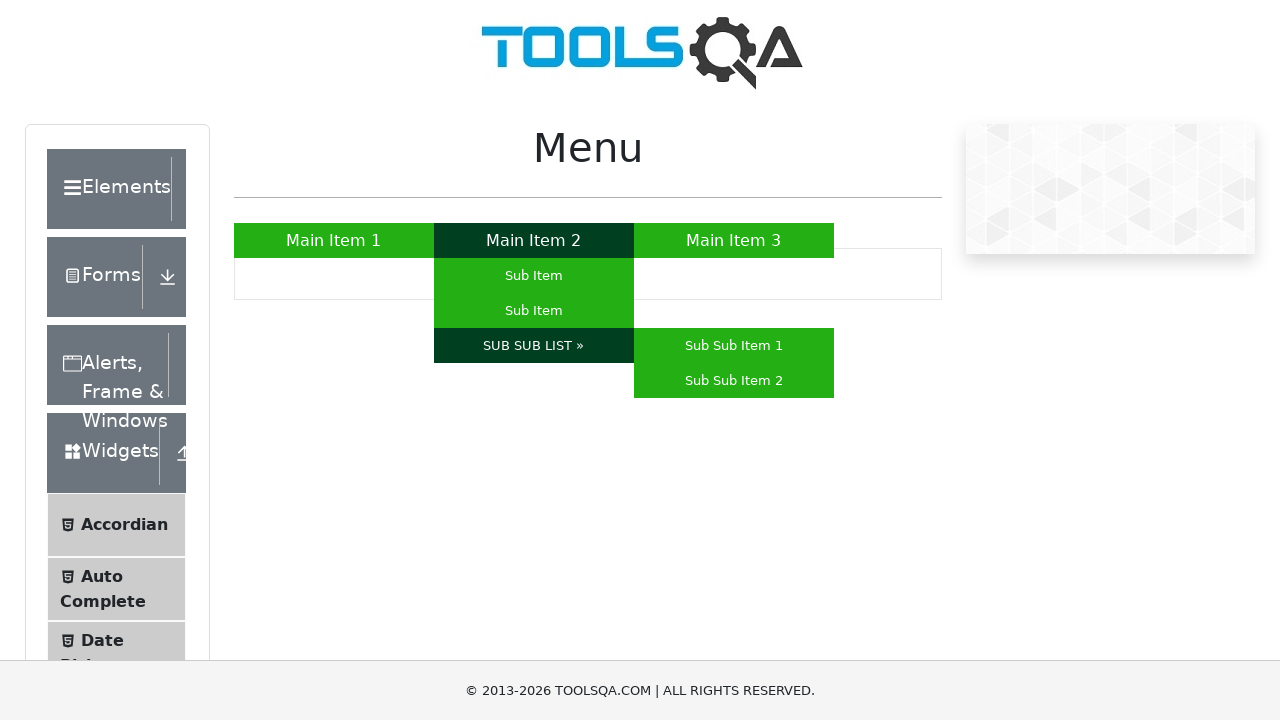

Hovered over 'Sub Sub Item 1' in the sub-submenu at (734, 346) on text=Sub Sub Item 1
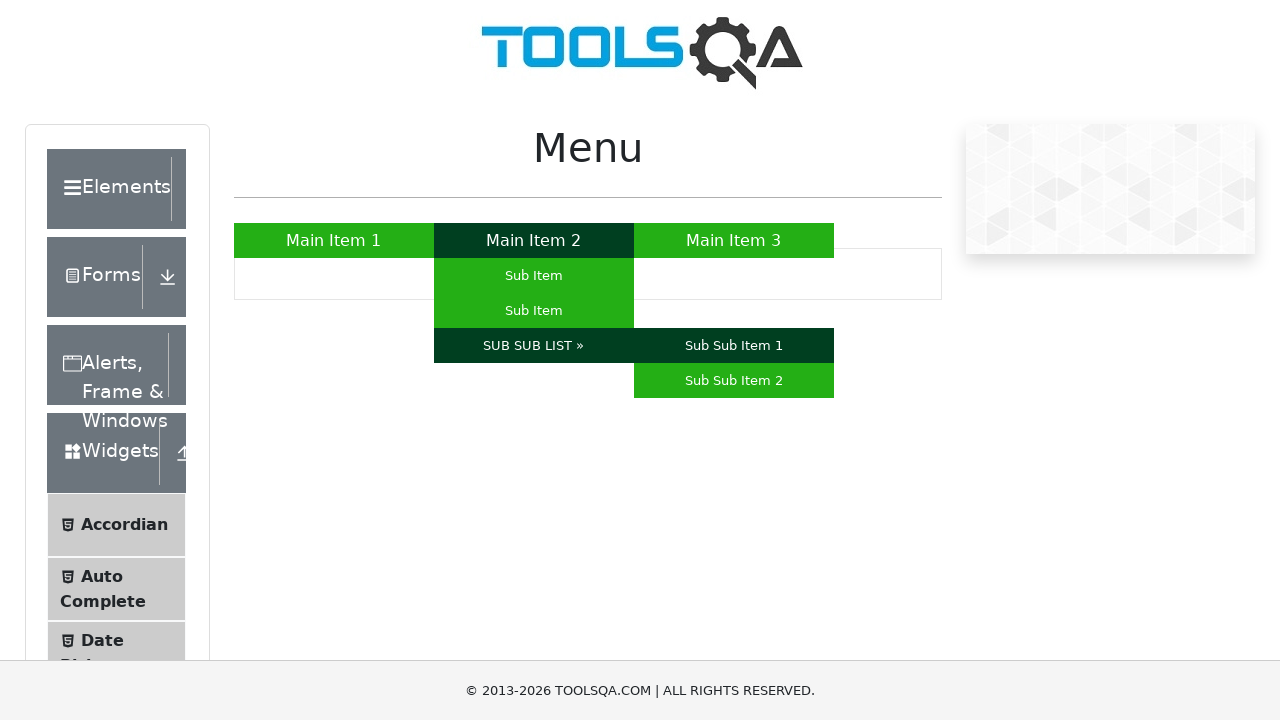

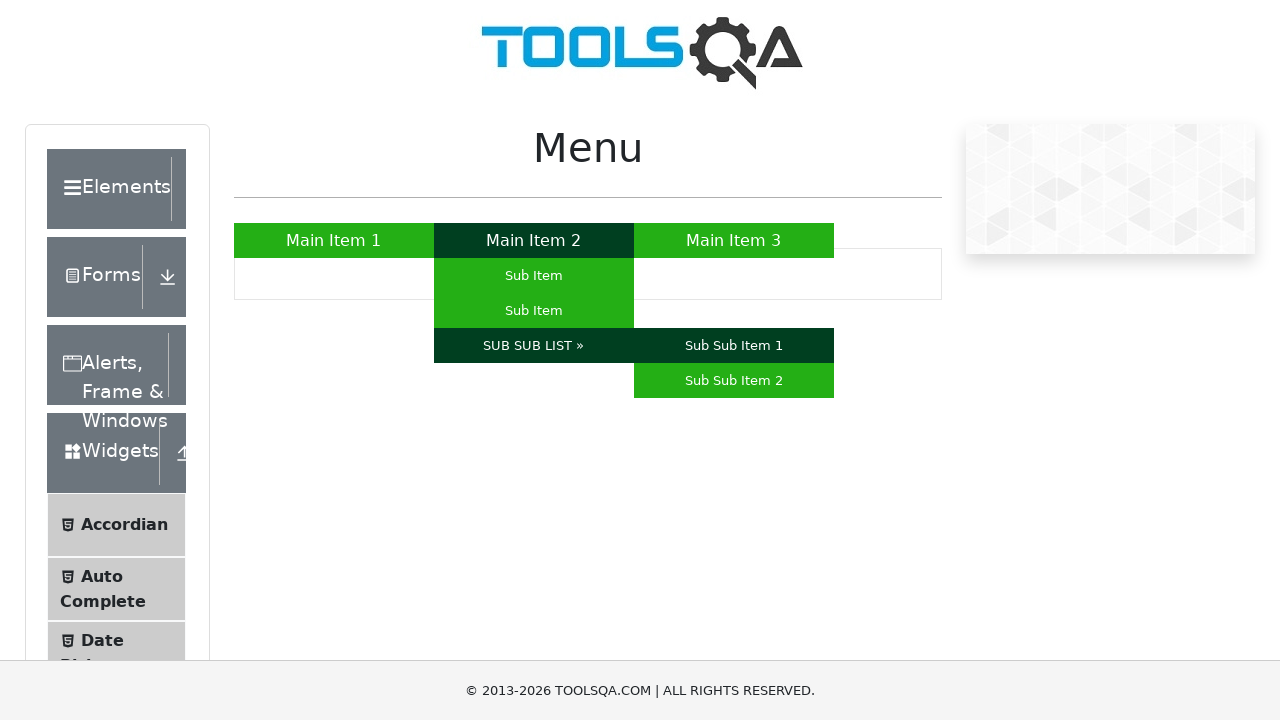